Navigates to text box page, enters an invalid email, clicks submit, and verifies that the email input field has an error class indicating red border.

Starting URL: https://demoqa.com/elements

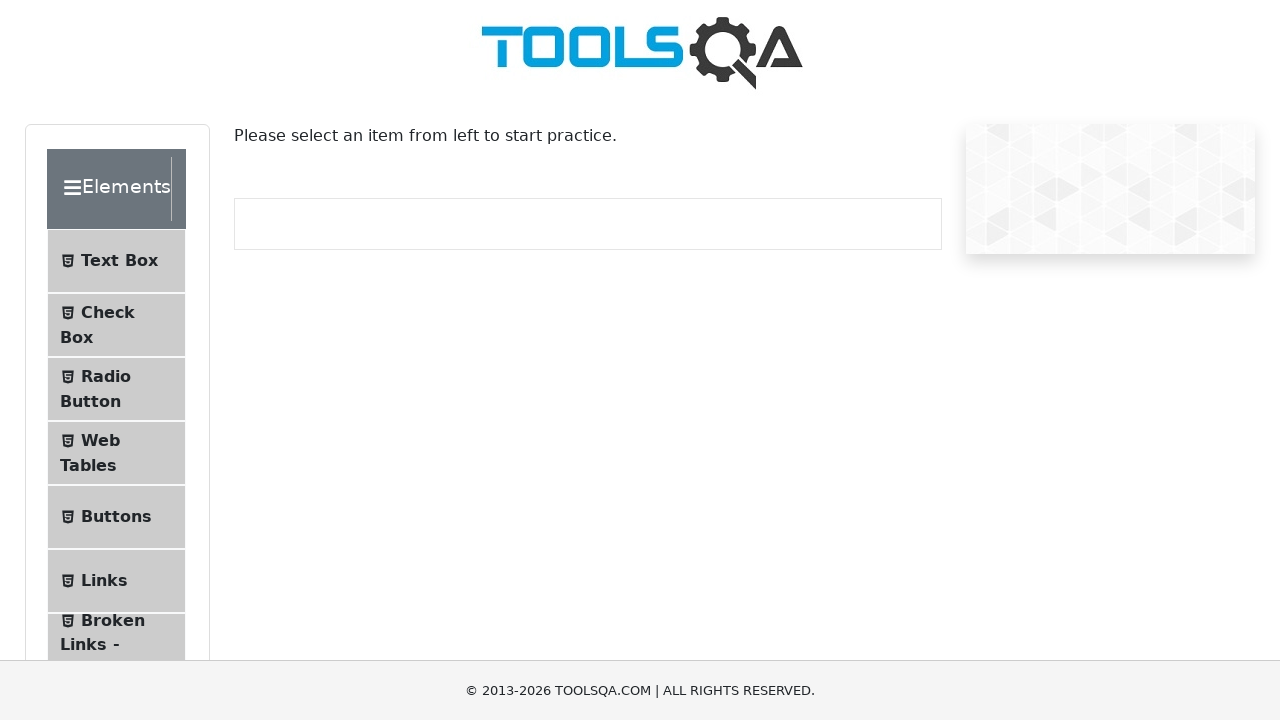

Clicked on Text Box menu item at (119, 261) on internal:text="Text Box"i
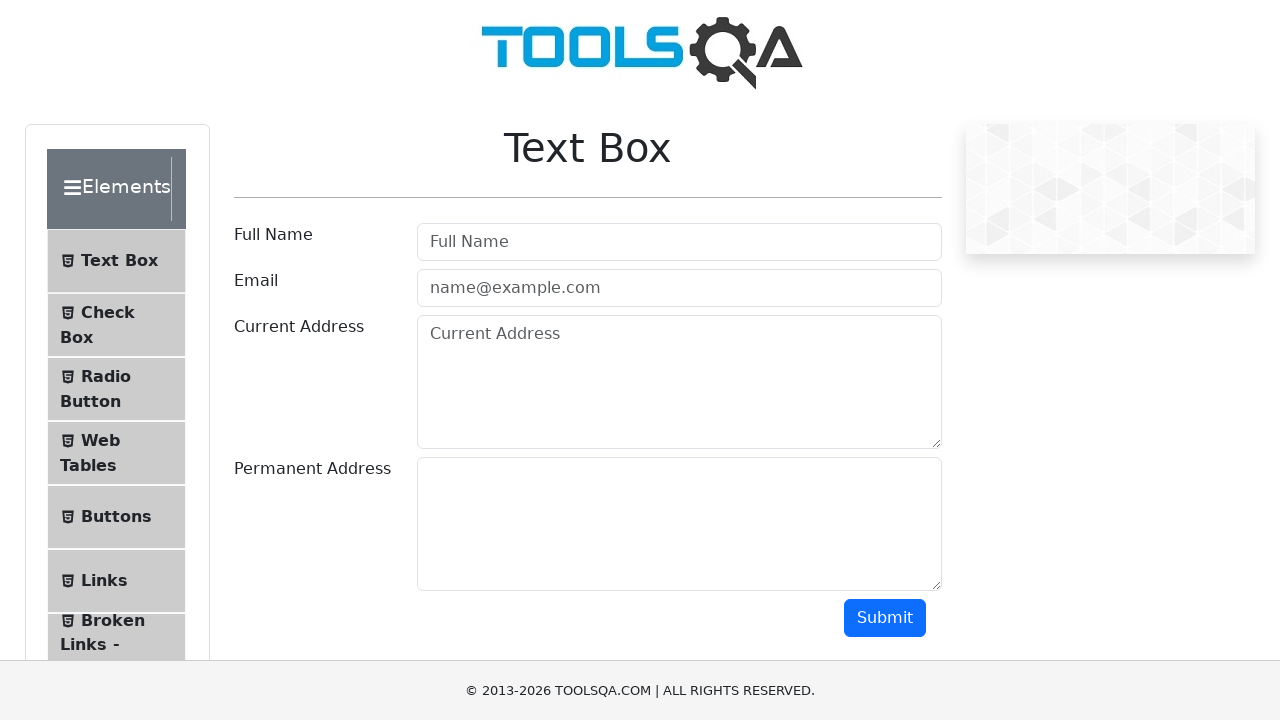

Navigated to text-box page
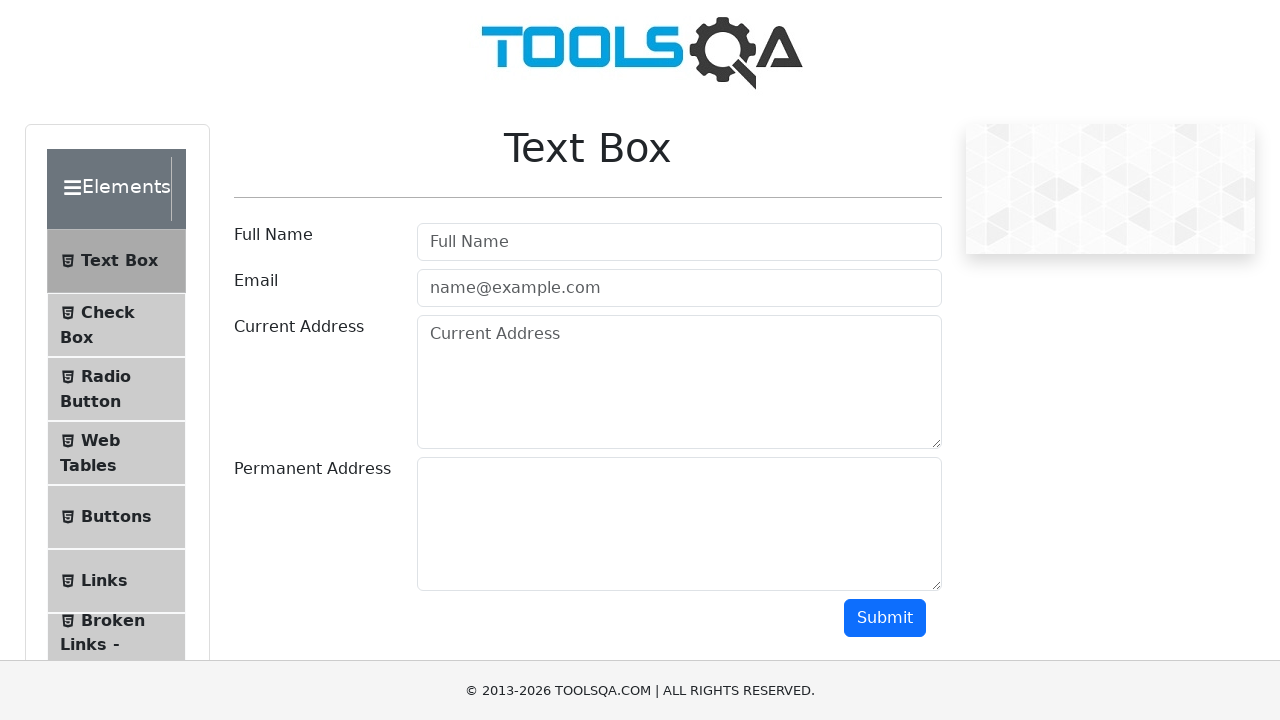

Filled email input with invalid email 'test' on internal:attr=[placeholder="name@example.com"i]
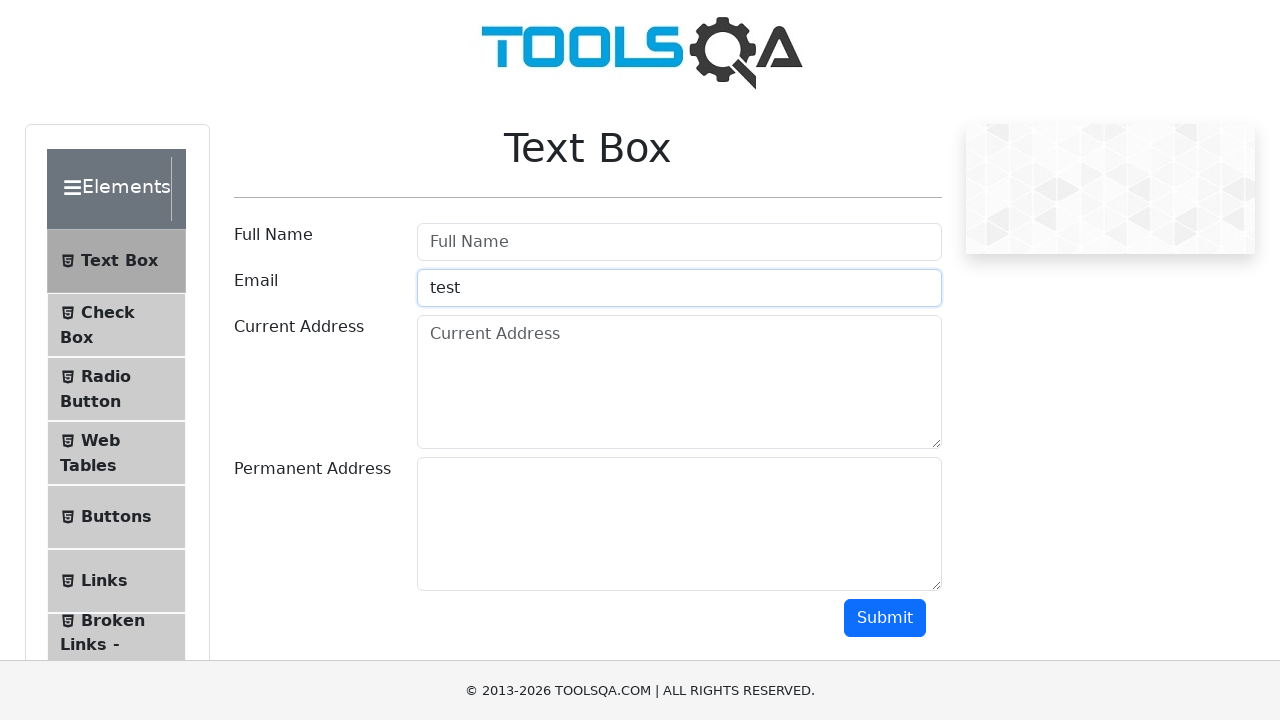

Clicked Submit button at (885, 618) on internal:role=button[name="Submit"i]
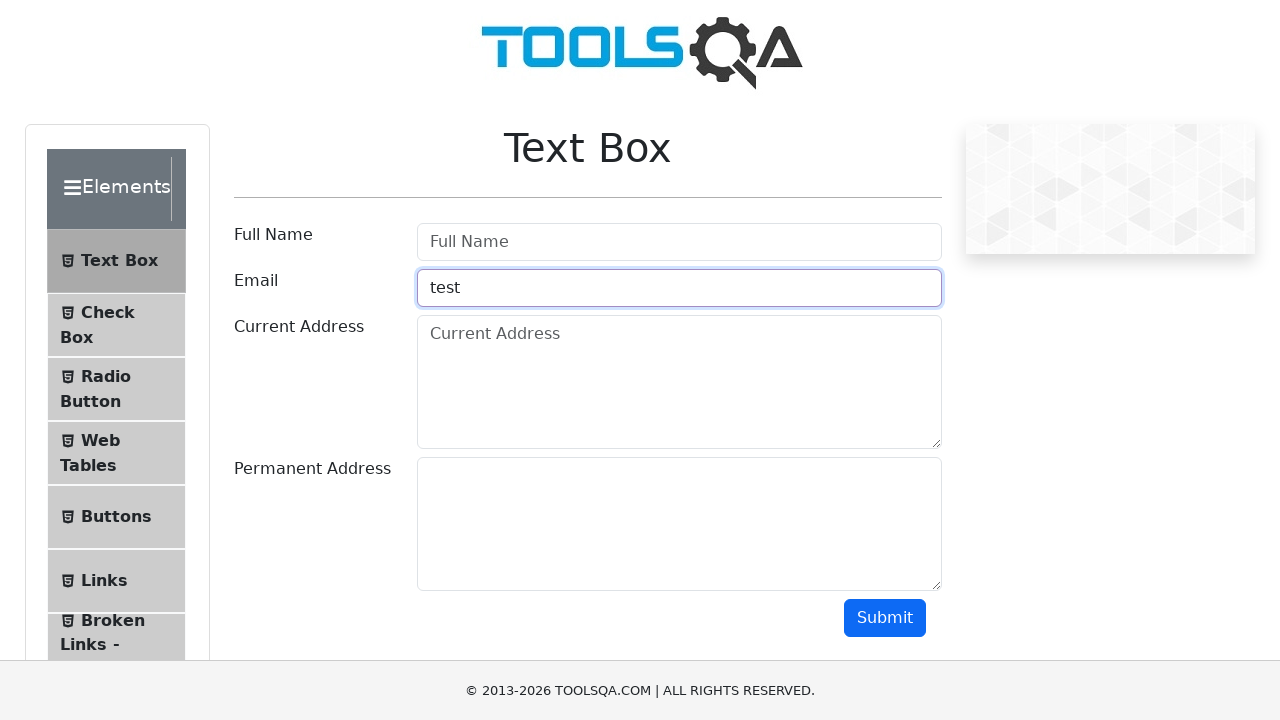

Located email input field
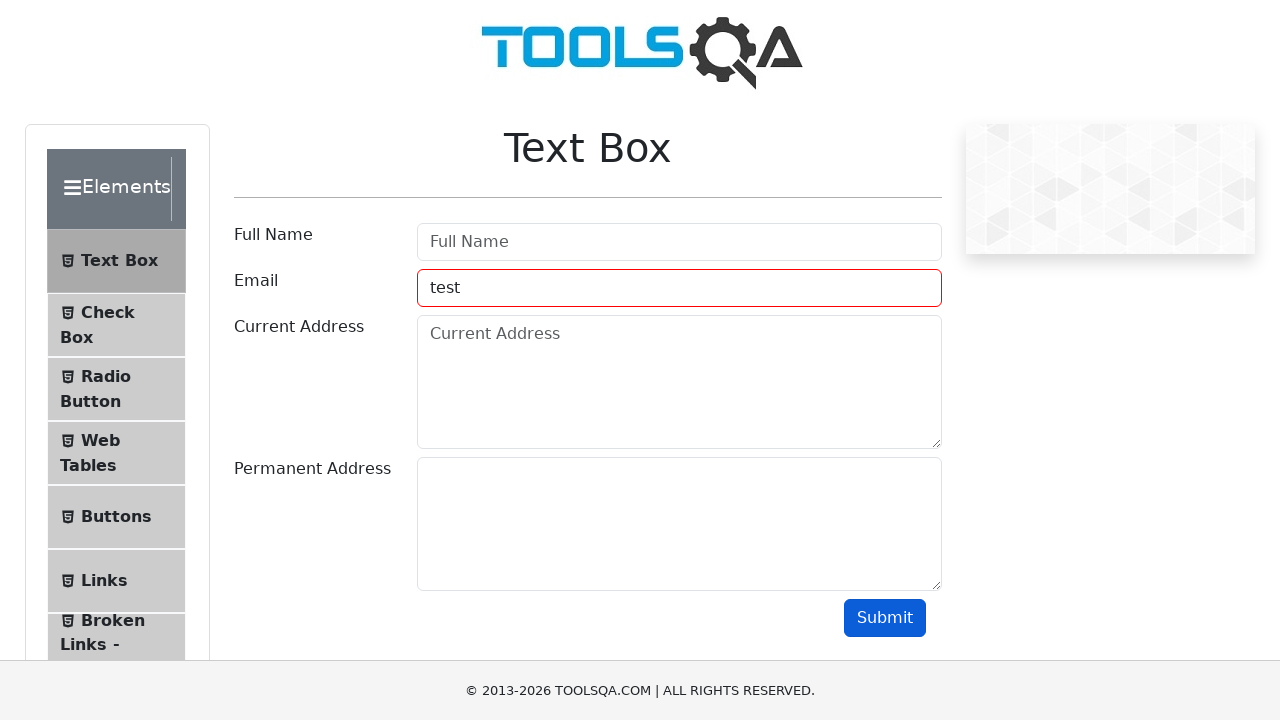

Retrieved email input class attribute: mr-sm-2 field-error form-control, verifying error styling with red border
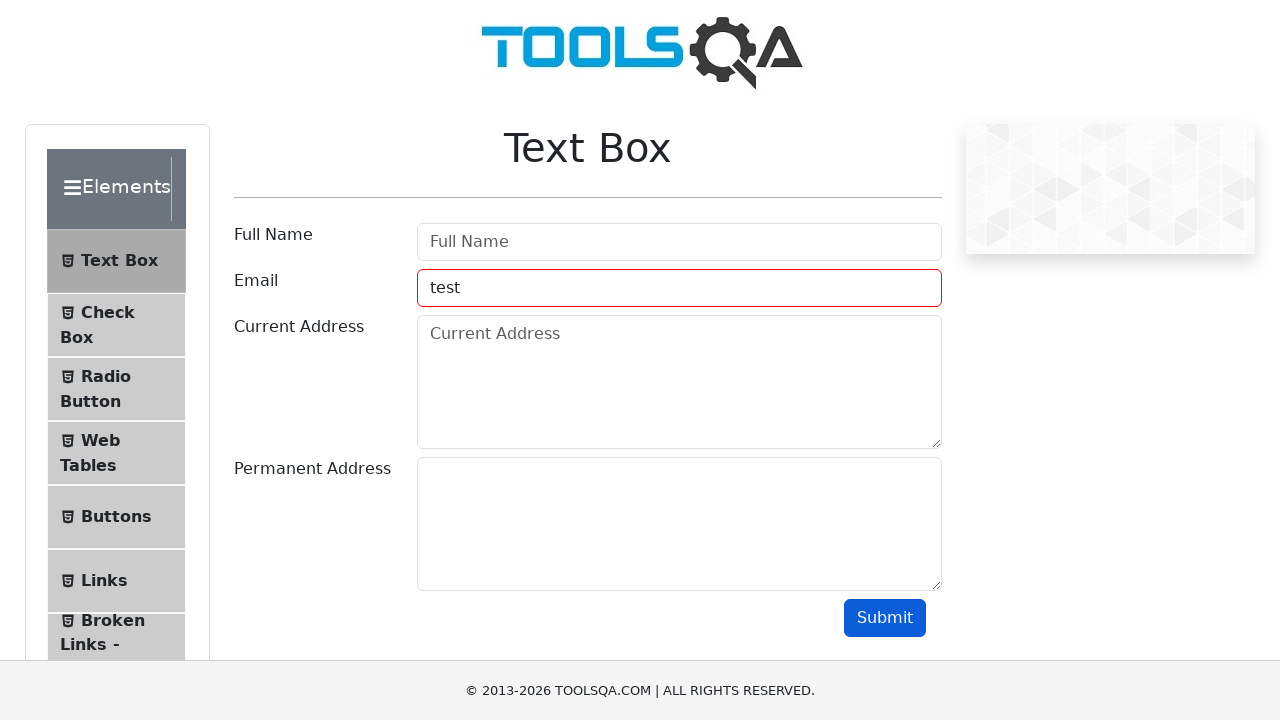

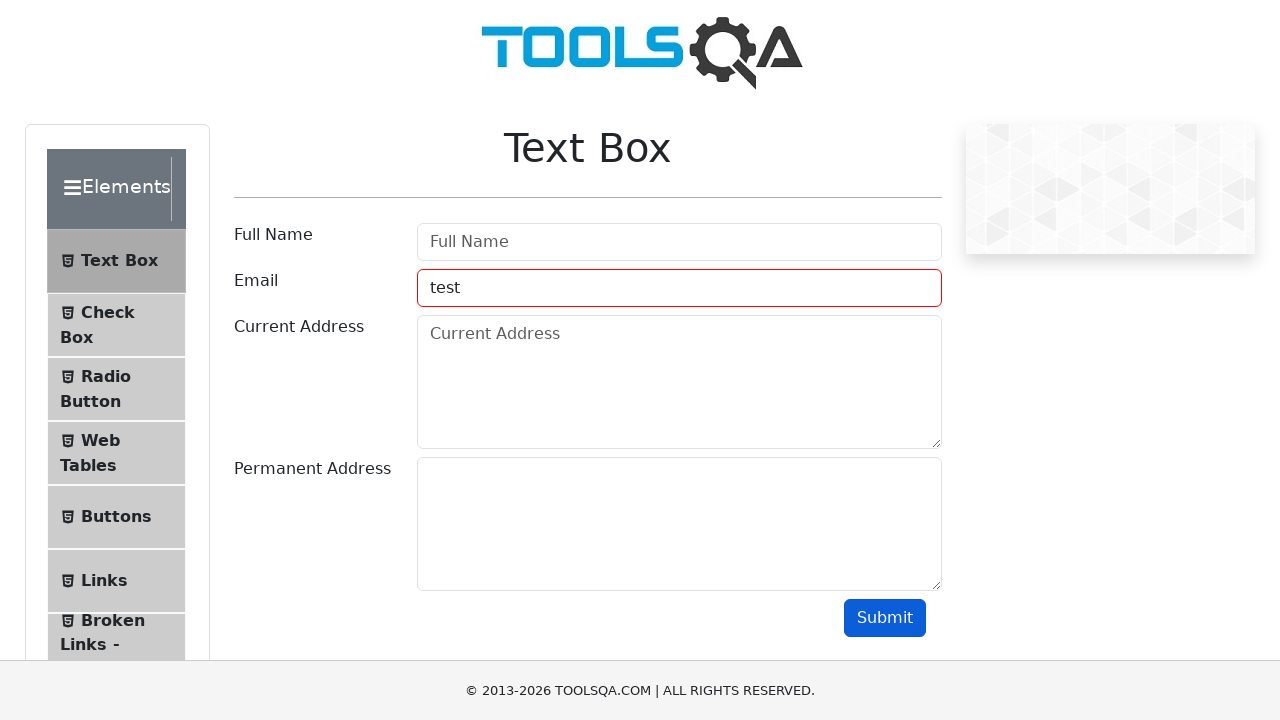